Tests right-click context menu functionality by right-clicking an element, hovering over a menu item, and clicking it

Starting URL: http://swisnl.github.io/jQuery-contextMenu/demo.html

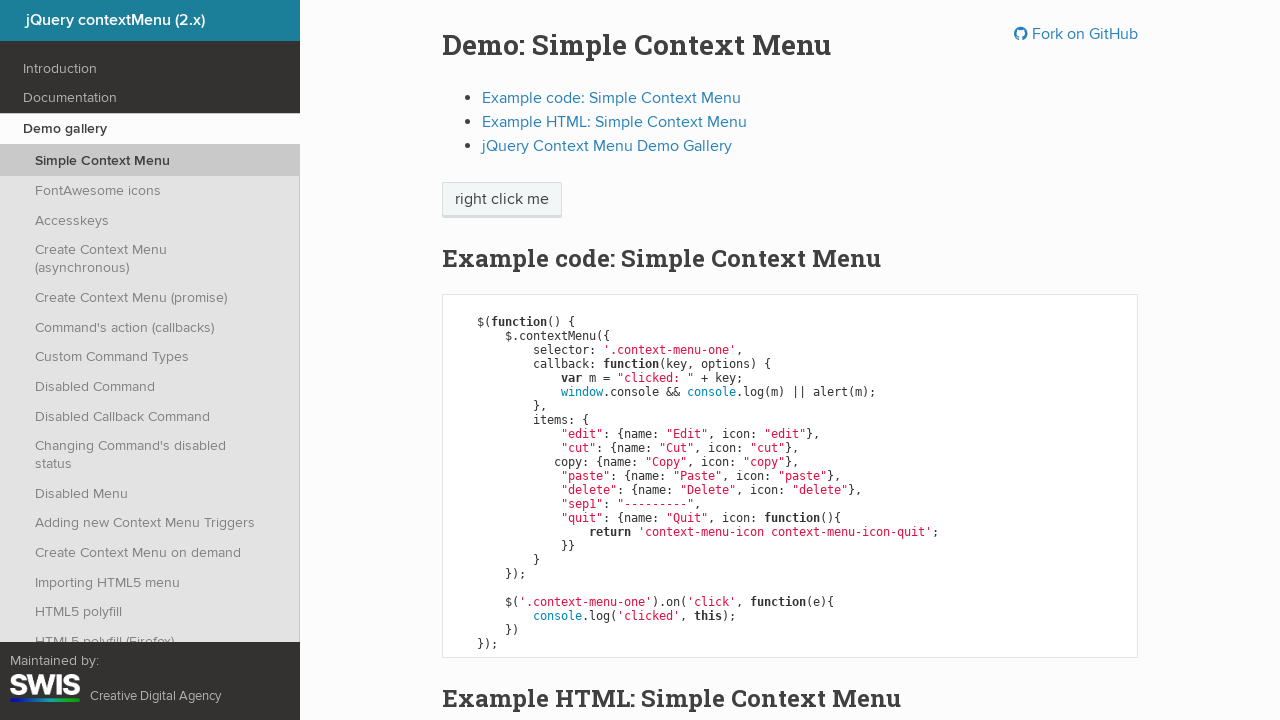

Right-clicked on context menu element at (502, 200) on span.context-menu-one
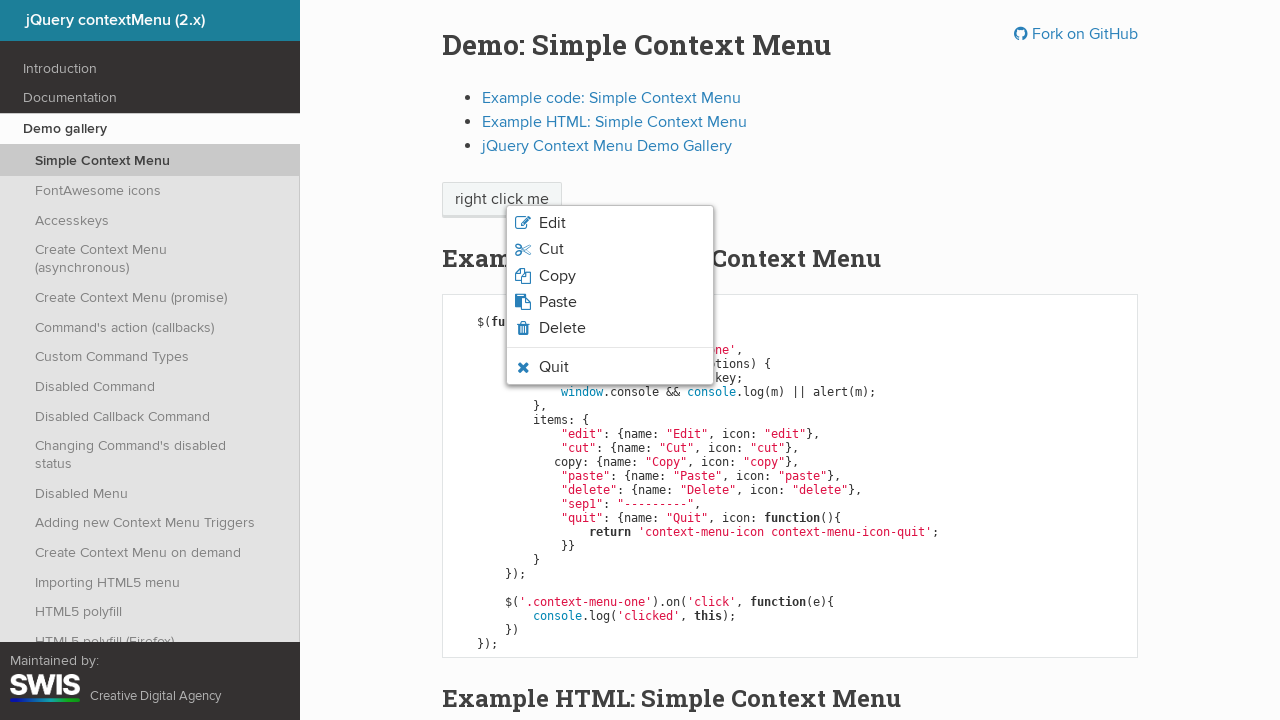

Hovered over paste option in context menu at (610, 302) on li.context-menu-icon-paste
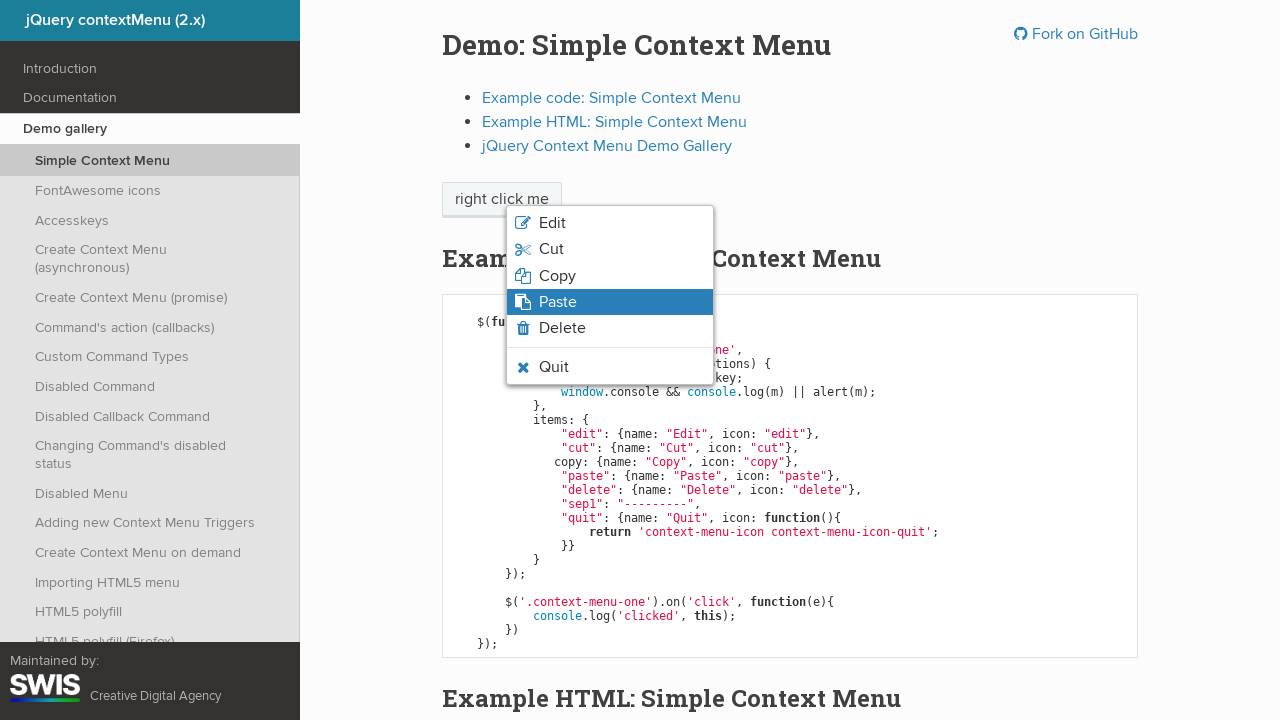

Clicked on paste option at (610, 302) on li.context-menu-icon-paste
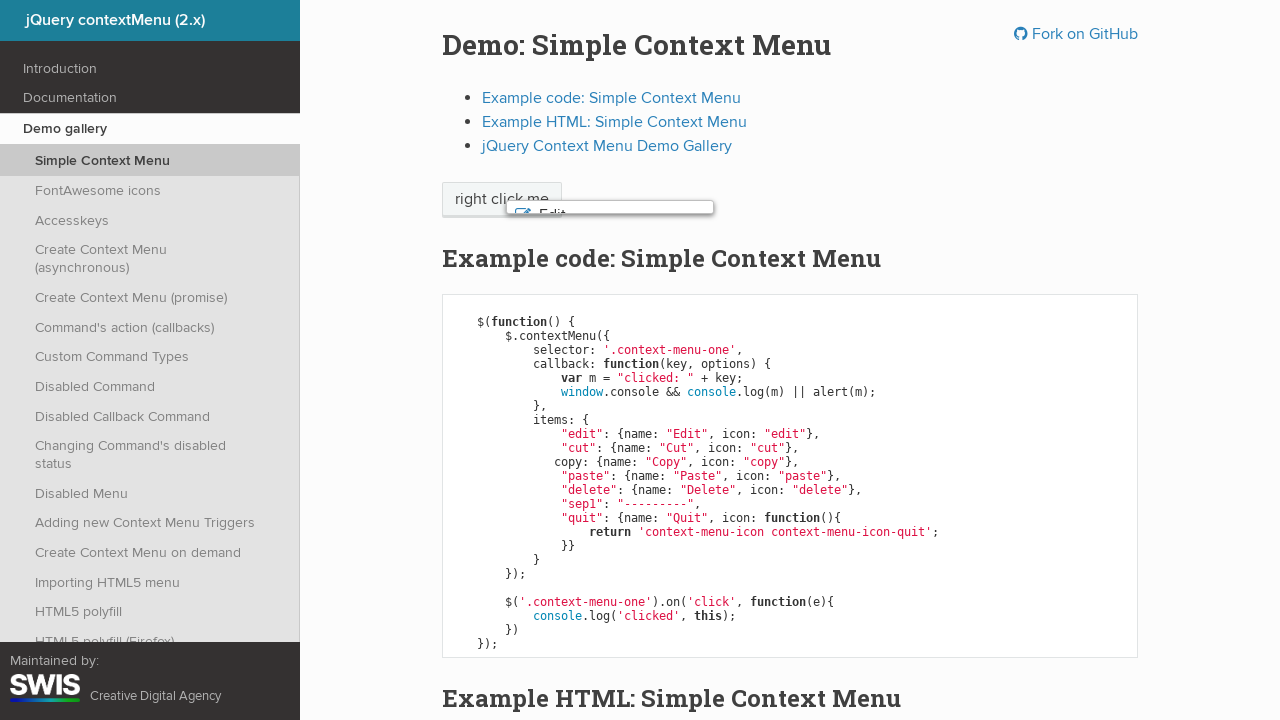

Set up dialog handler to accept alerts
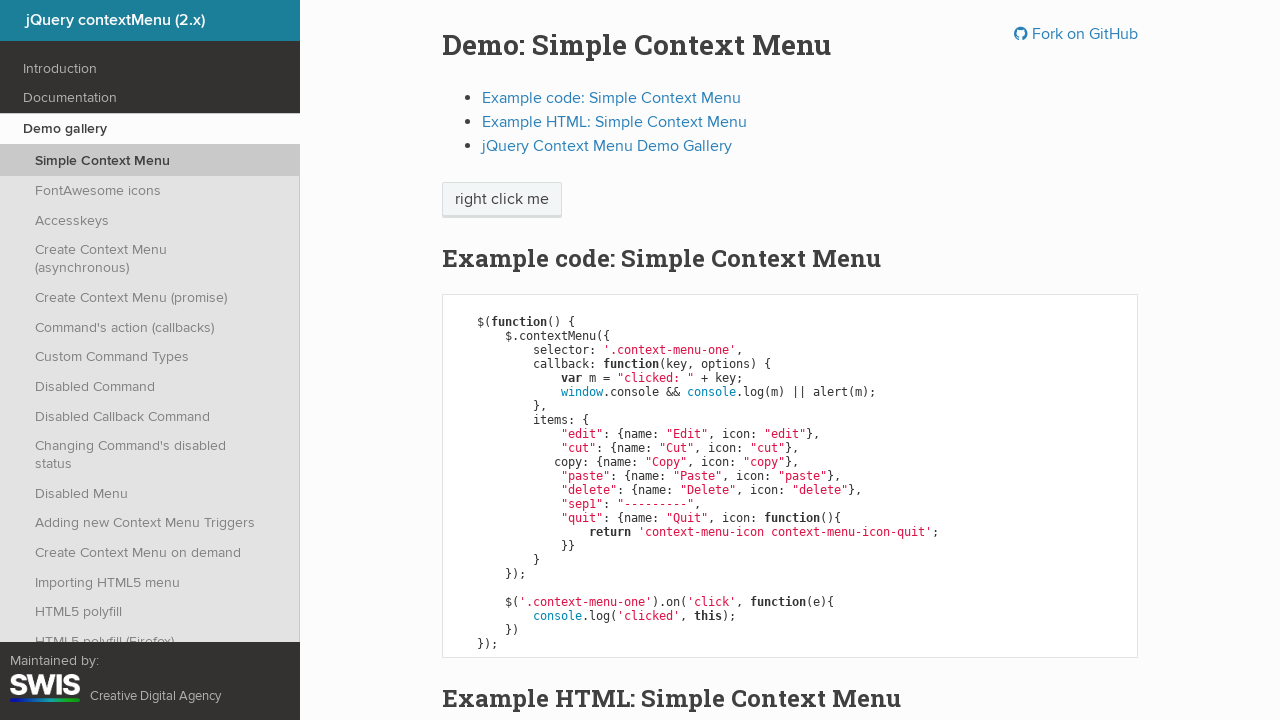

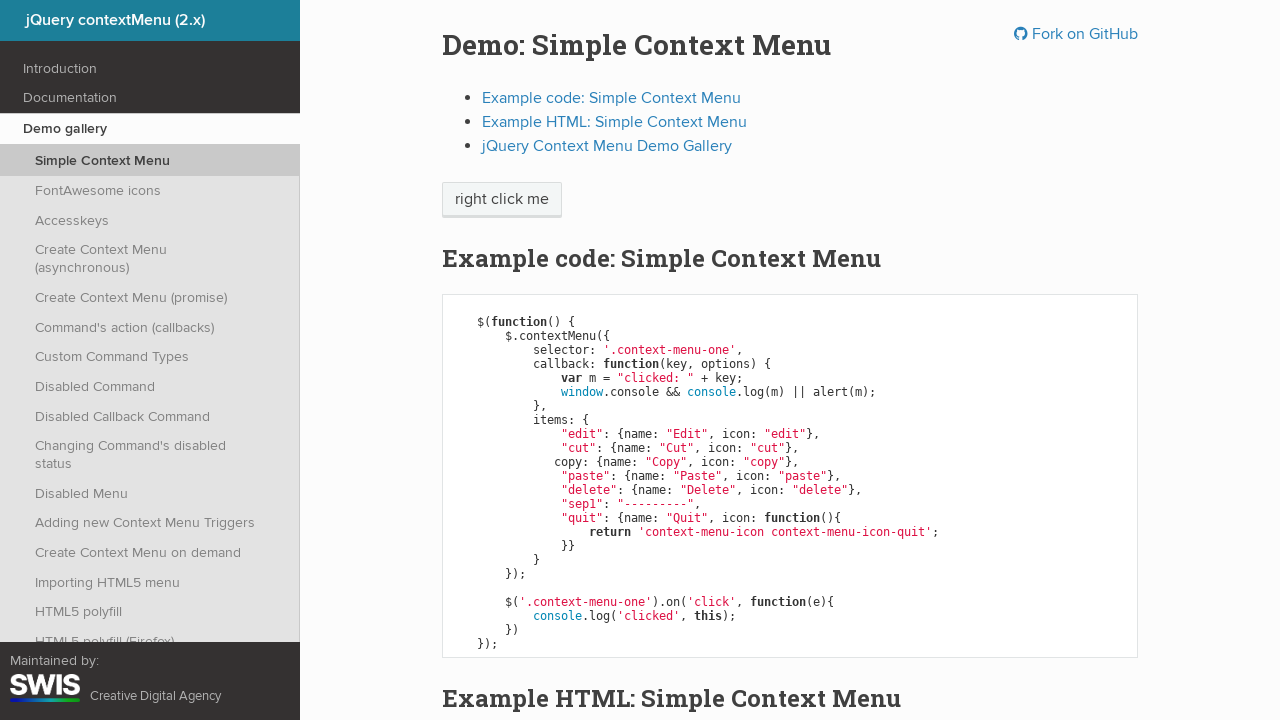